Tests browser window handling by clicking a link that opens a new window, switching to the new window to verify its content, closing it, and switching back to the original window to verify its content.

Starting URL: https://the-internet.herokuapp.com/windows

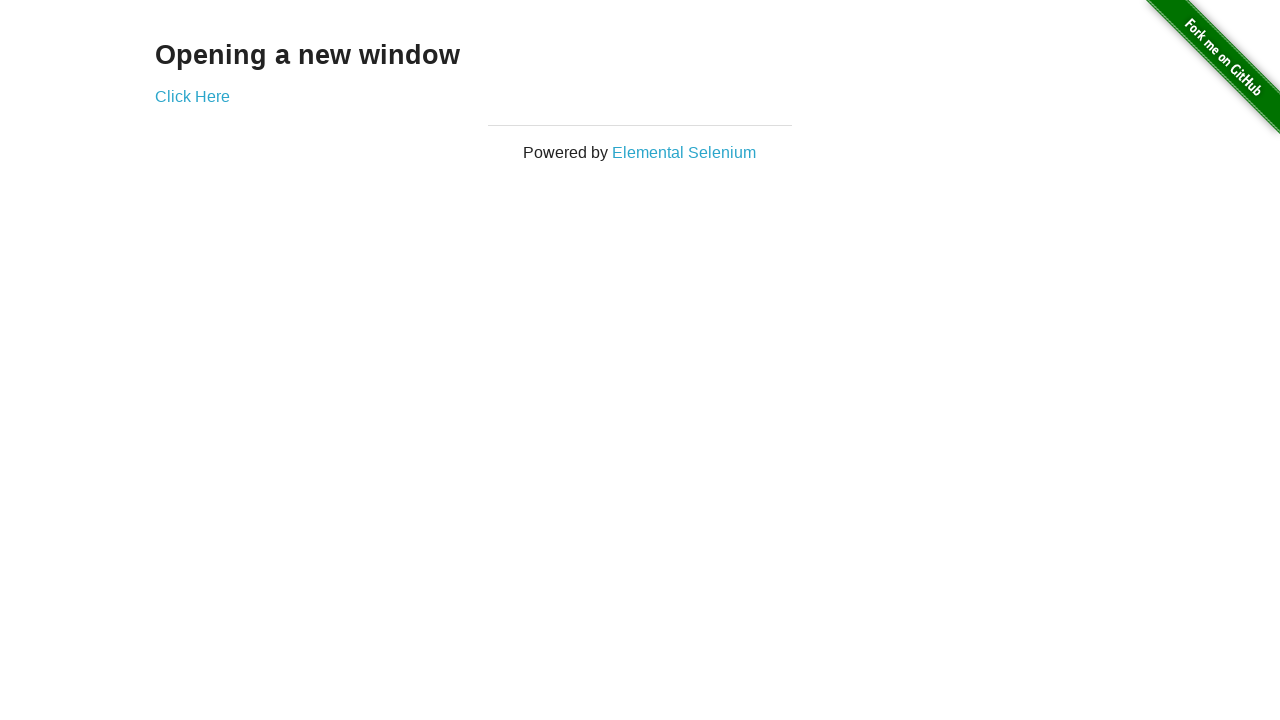

Verified current URL is https://the-internet.herokuapp.com/windows
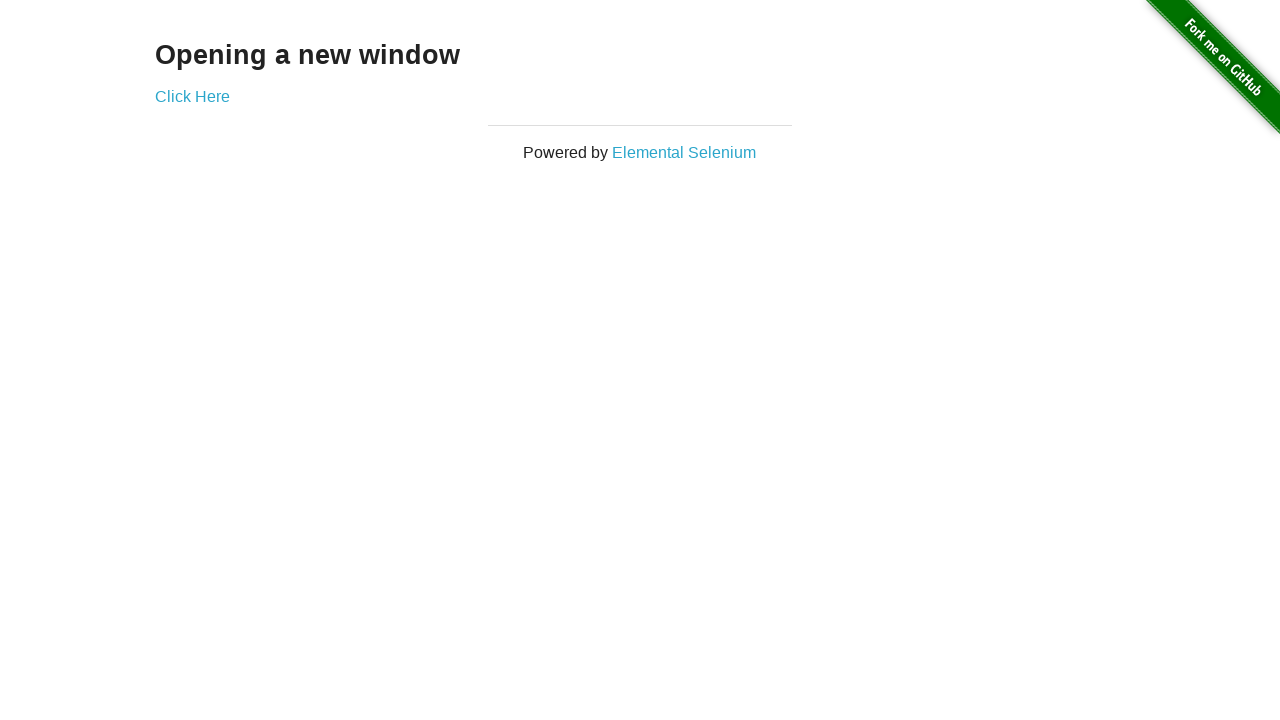

Clicked link to open new window at (192, 96) on a[href='/windows/new']
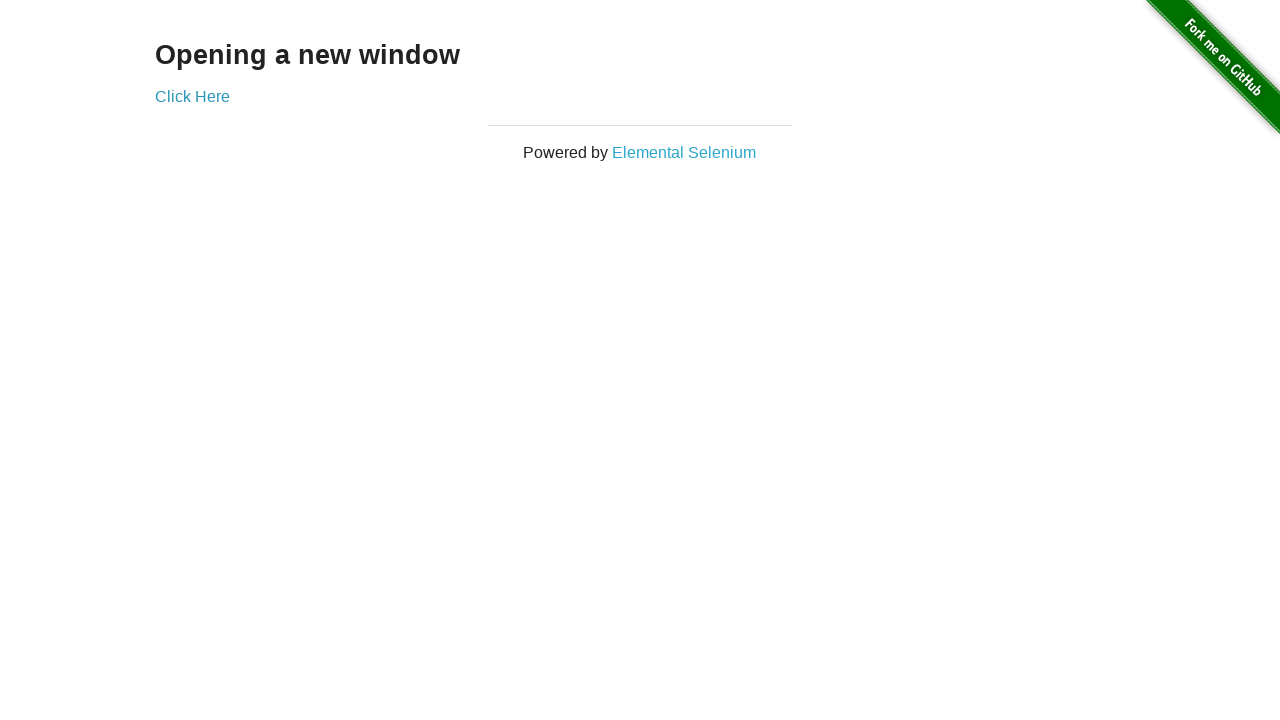

New window opened and loaded
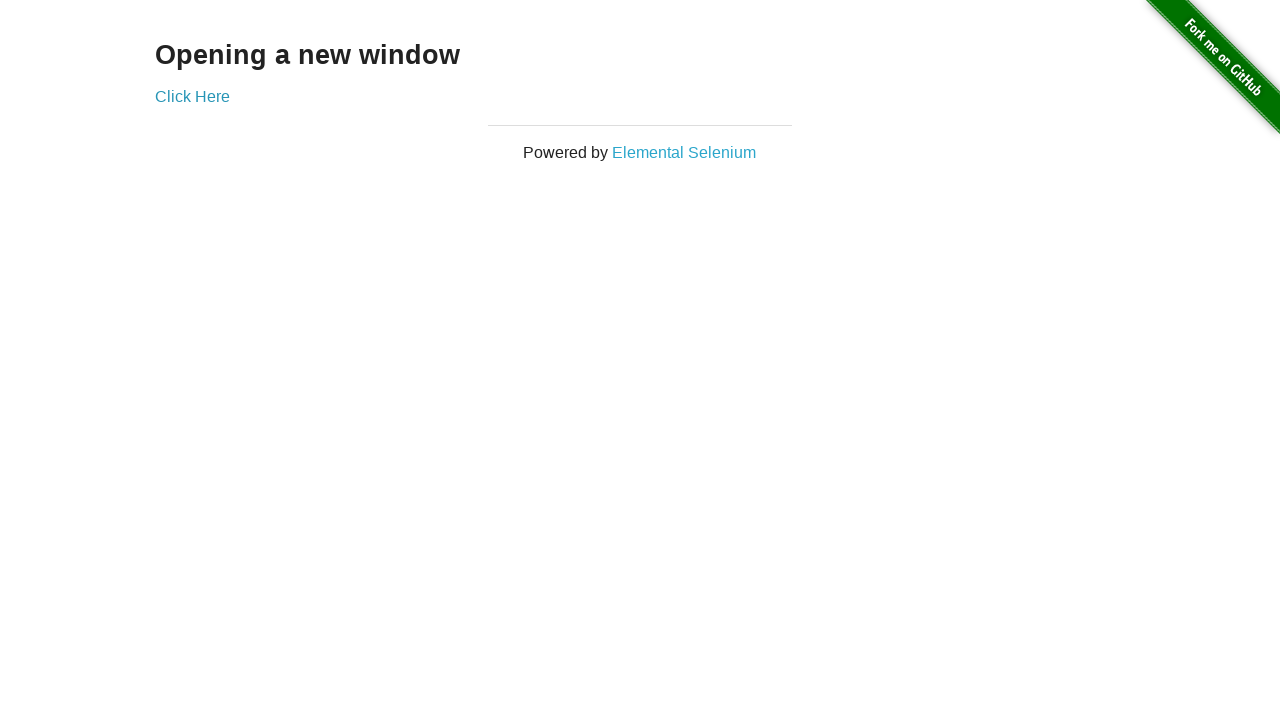

Verified new window contains 'New Window' heading
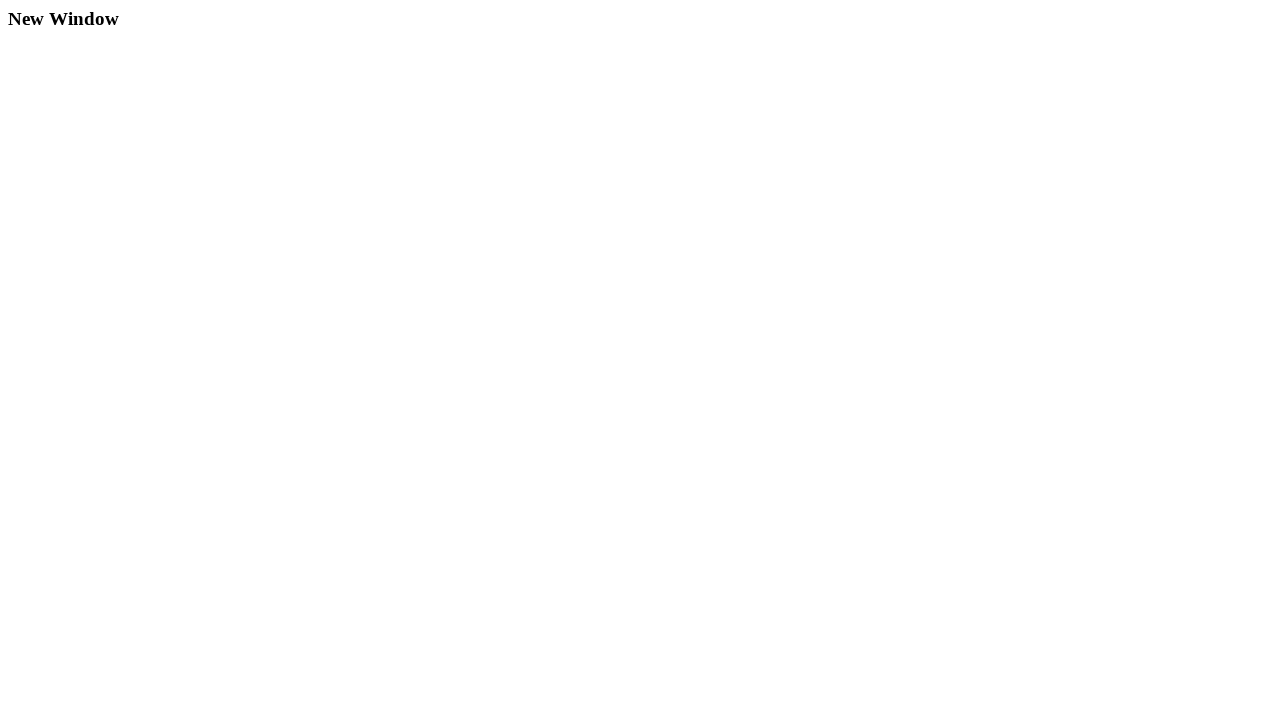

Closed the new window
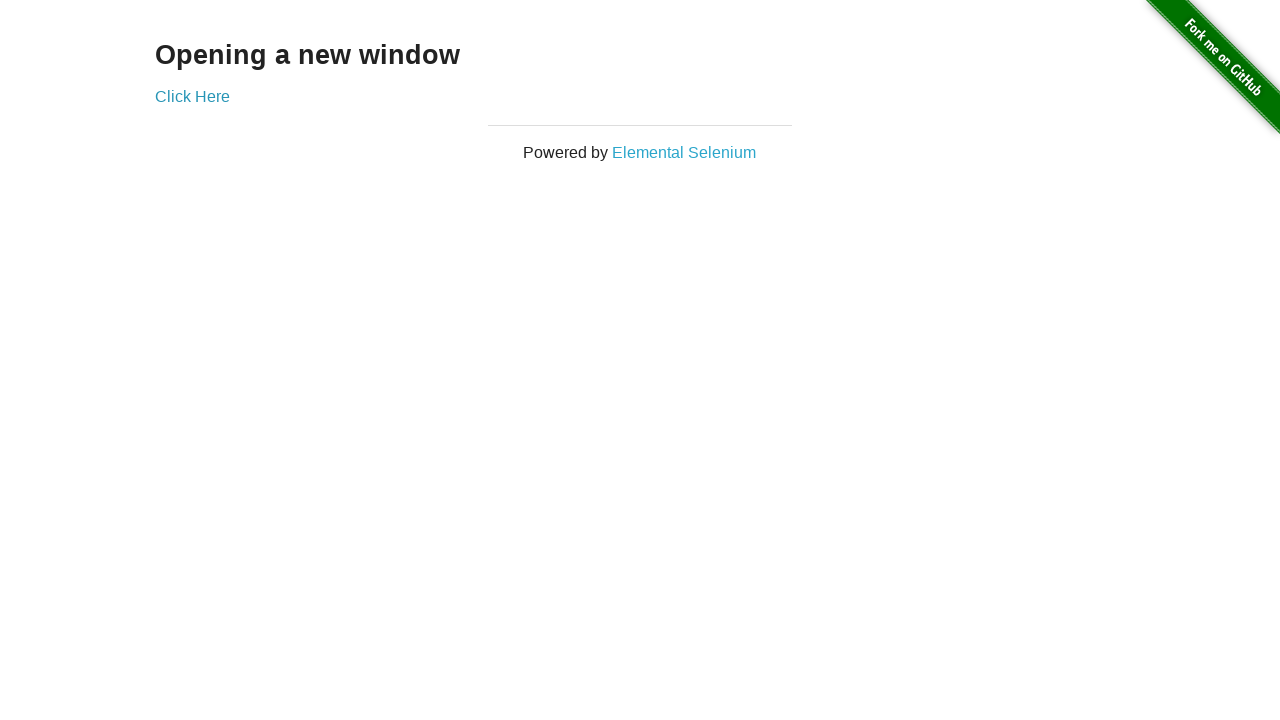

Verified original window contains 'Opening a new window' heading
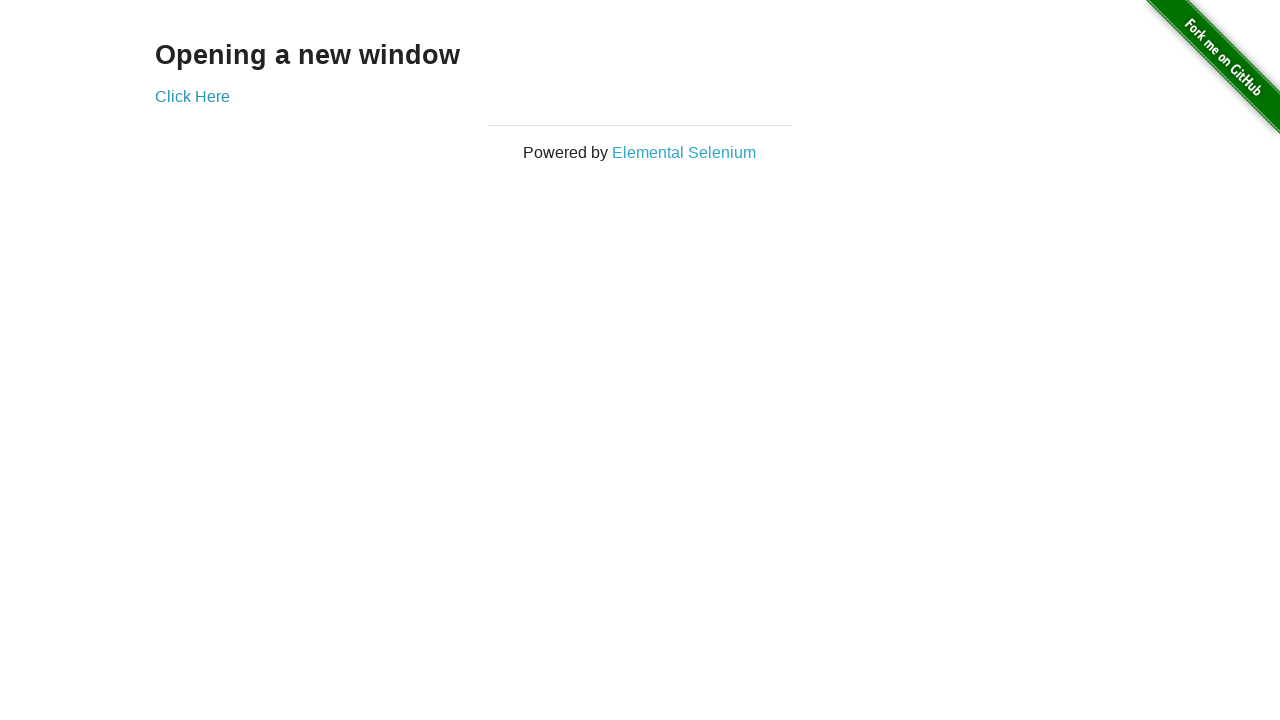

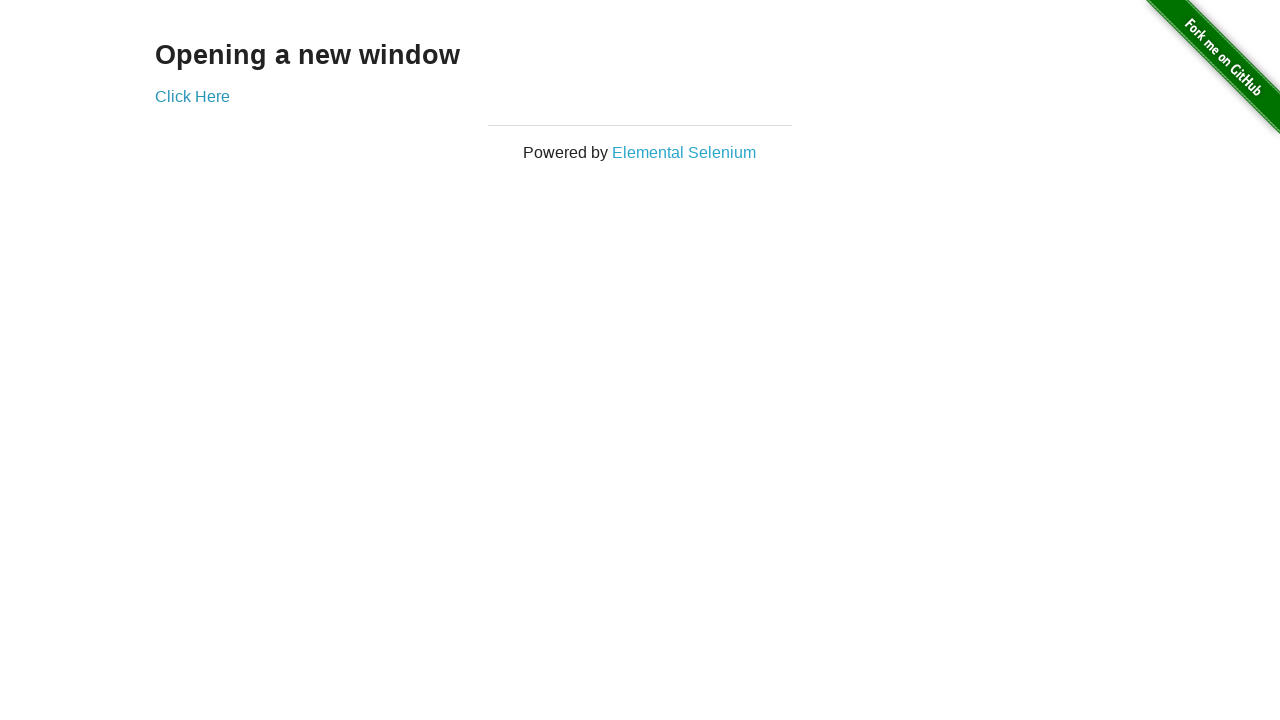